Tests browser window handling by clicking social media links (Facebook, LinkedIn, Twitter, YouTube) that open new tabs, then iterating through and closing the child windows while preserving the parent window.

Starting URL: https://opensource-demo.orangehrmlive.com/web/index.php/auth/login

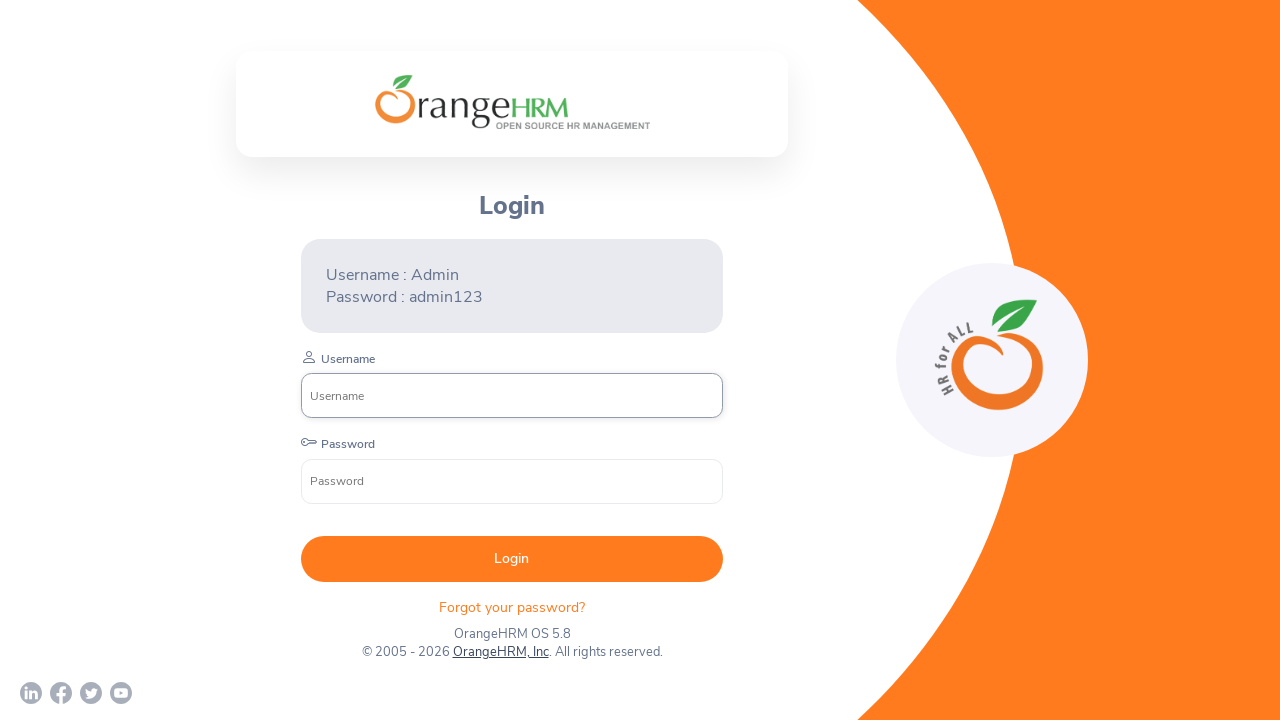

Clicked Facebook social media link, opened new tab at (61, 693) on a[href*='facebook']
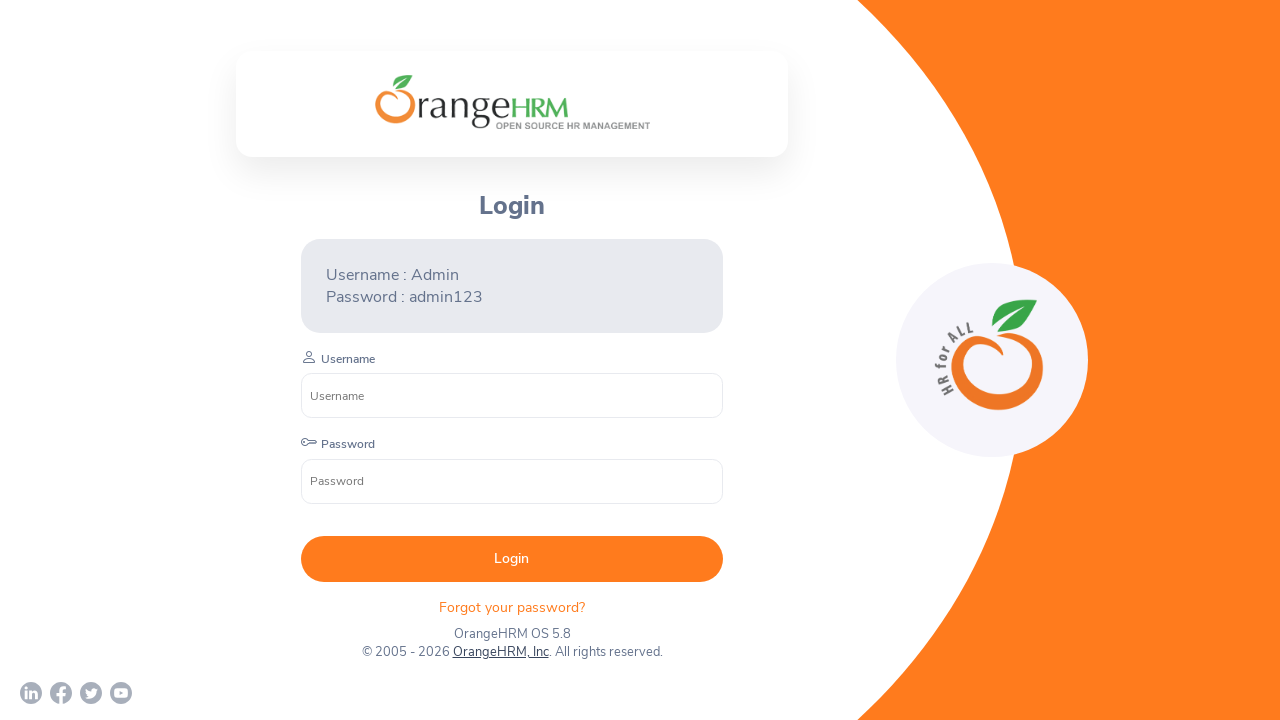

Clicked LinkedIn social media link, opened new tab at (31, 693) on a[href*='linkedin']
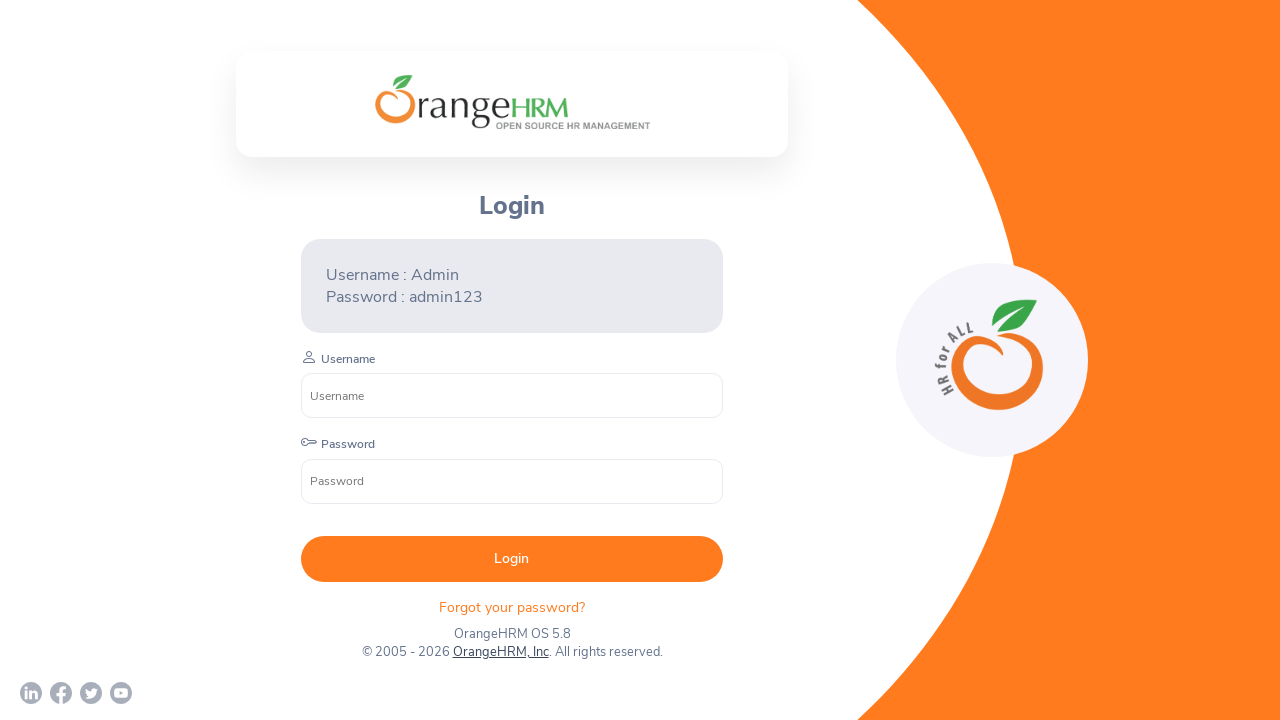

Clicked Twitter social media link, opened new tab at (91, 693) on a[href*='twitter']
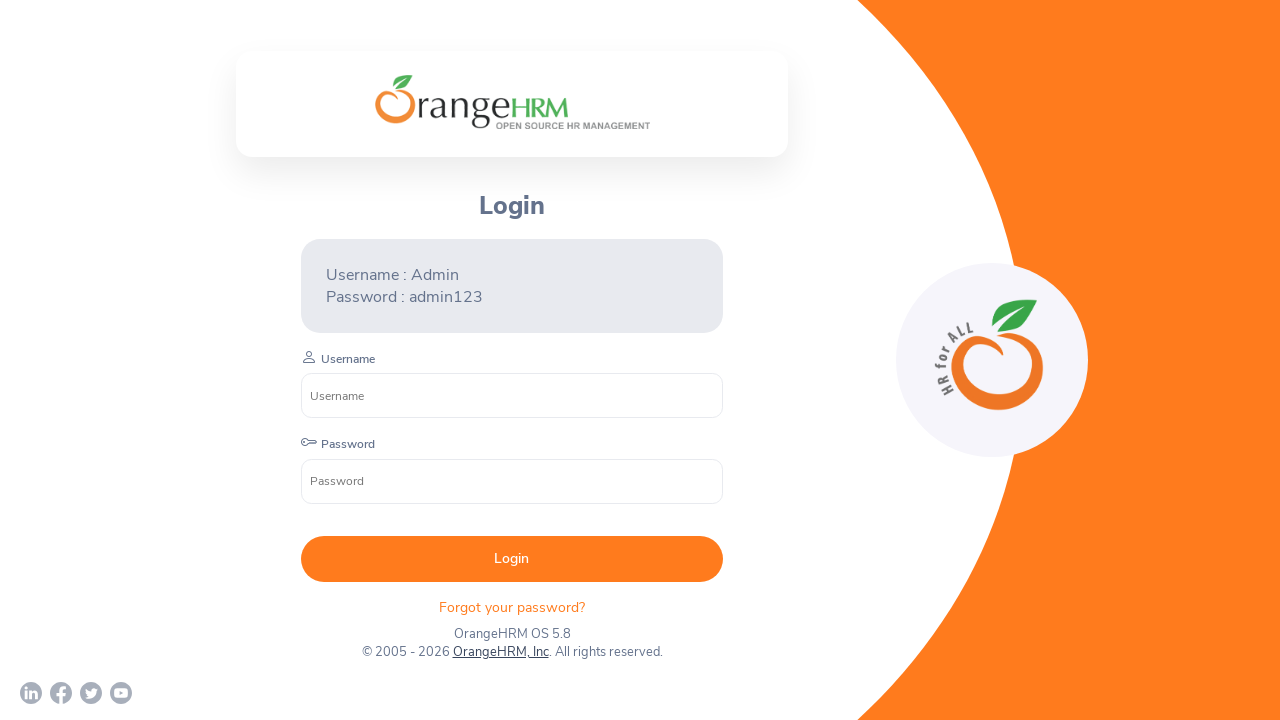

Clicked YouTube social media link, opened new tab at (121, 693) on a[href*='youtube']
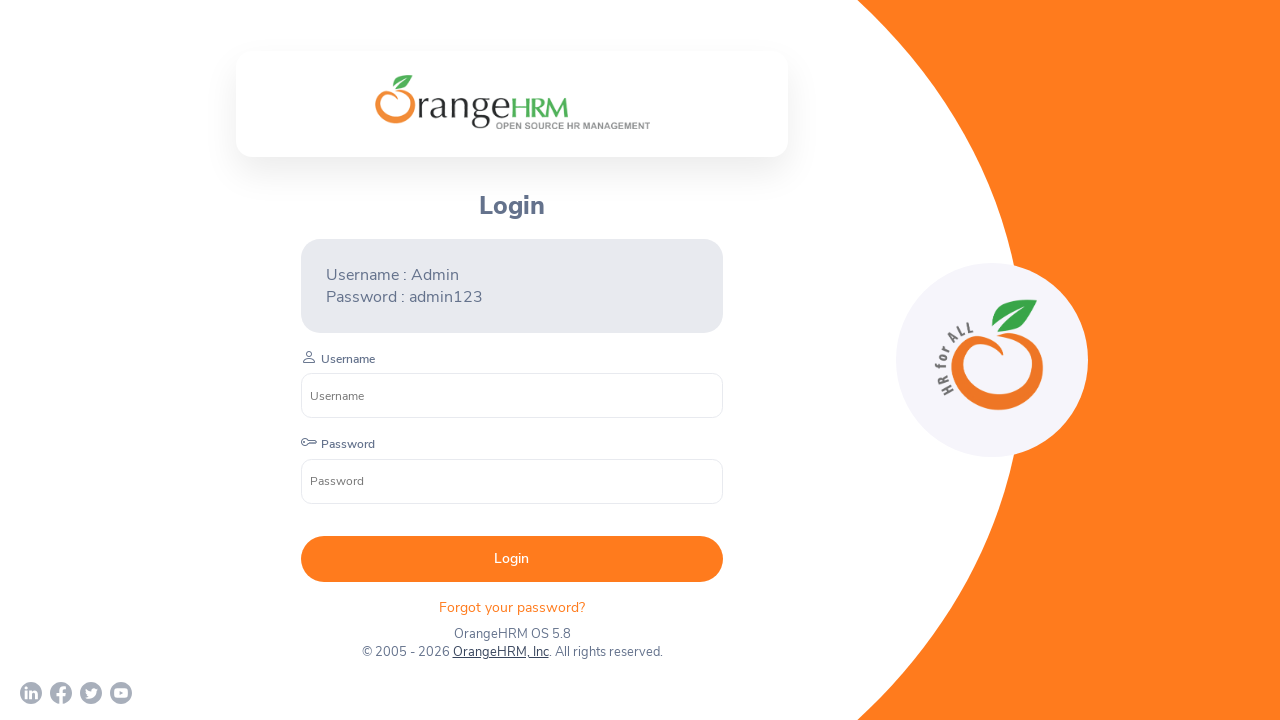

Closed all child windows, preserving parent window
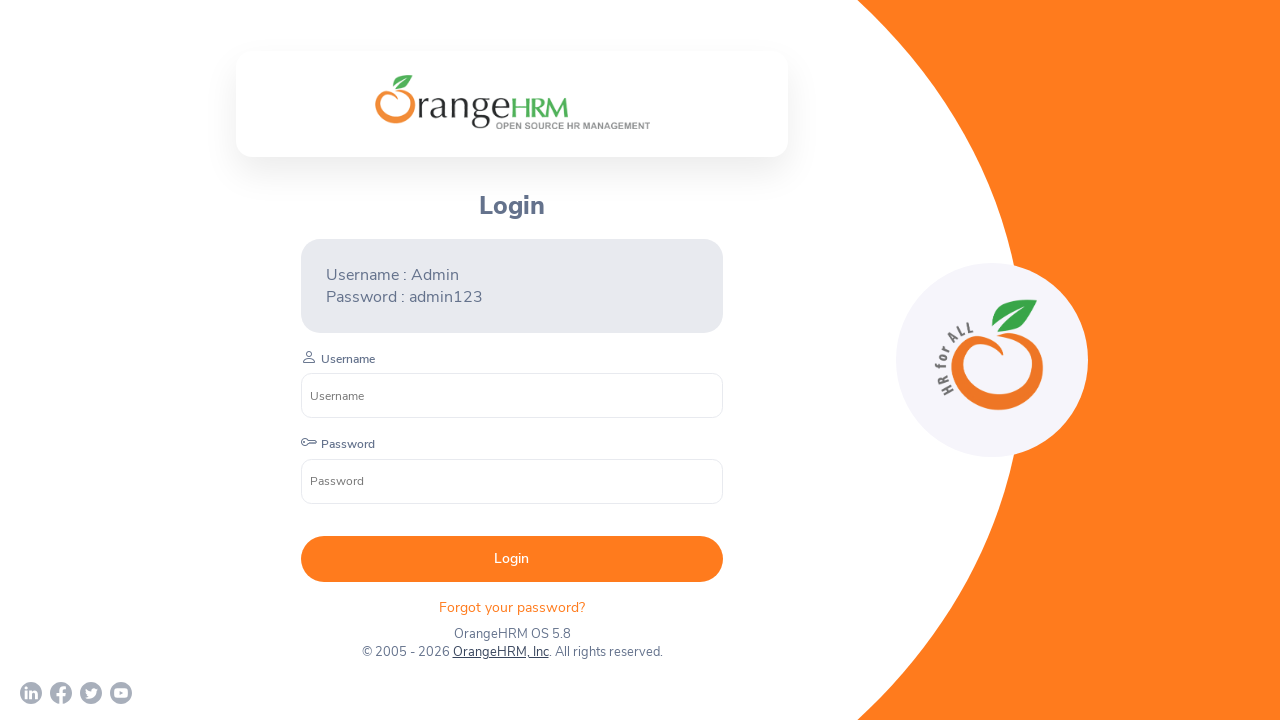

Brought original parent window to front
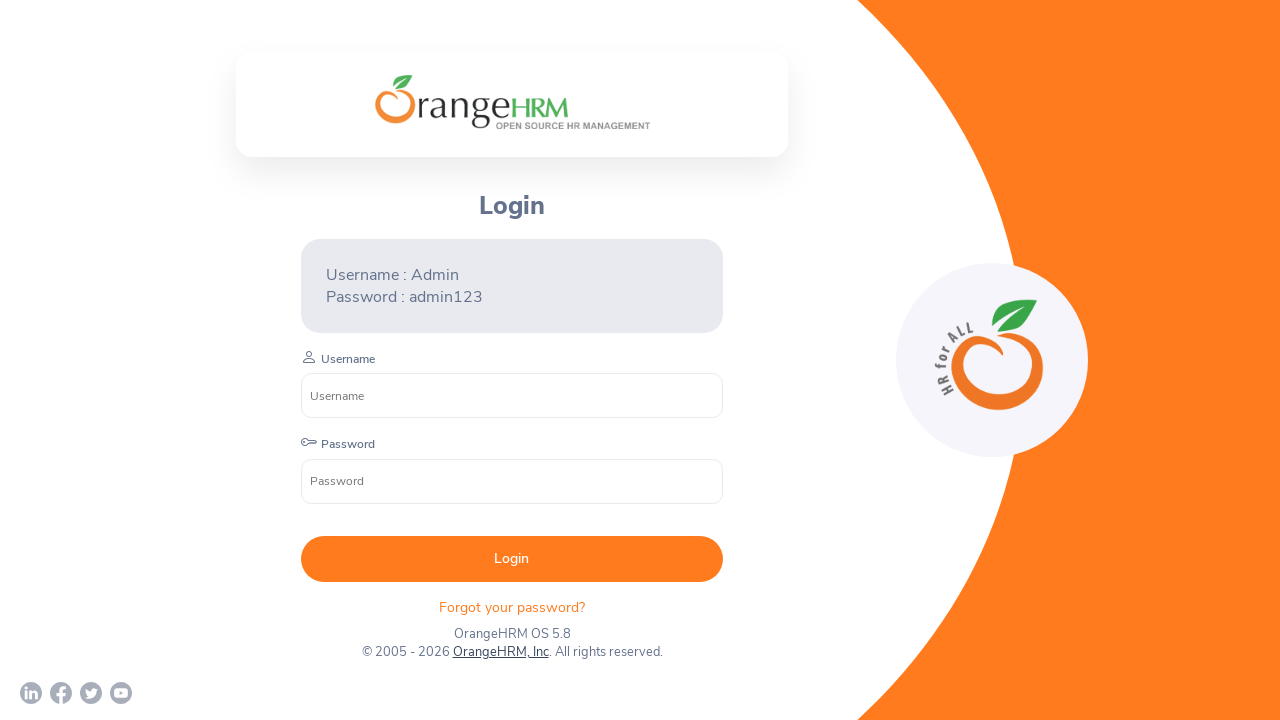

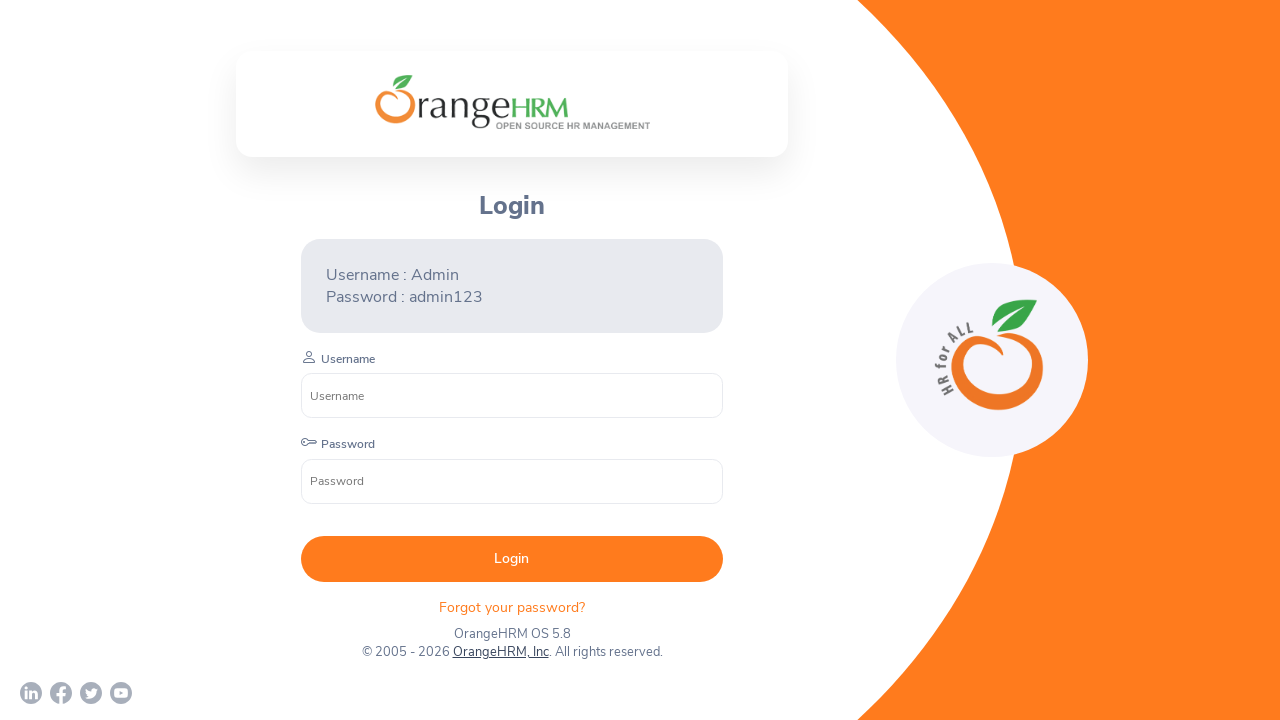